Tests filling text into an input field

Starting URL: https://www.qa-practice.com/elements/input/simple

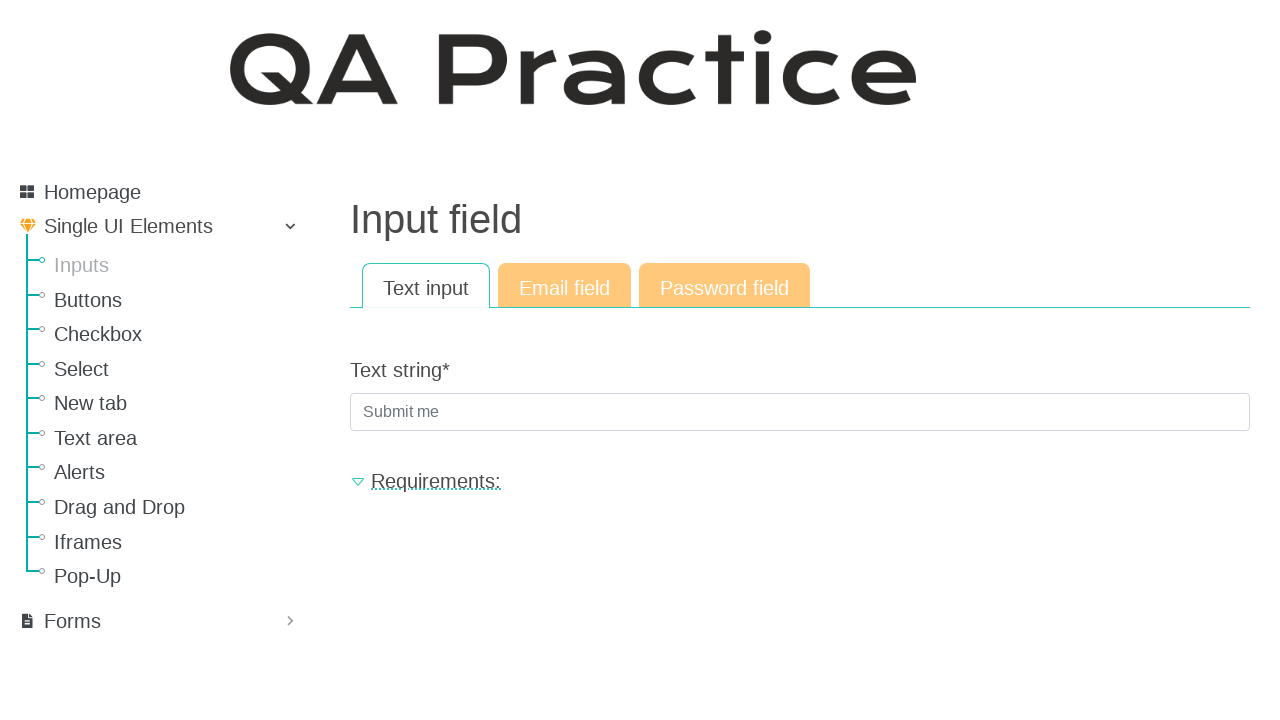

Filled text input field with 'qwerty' on #id_text_string
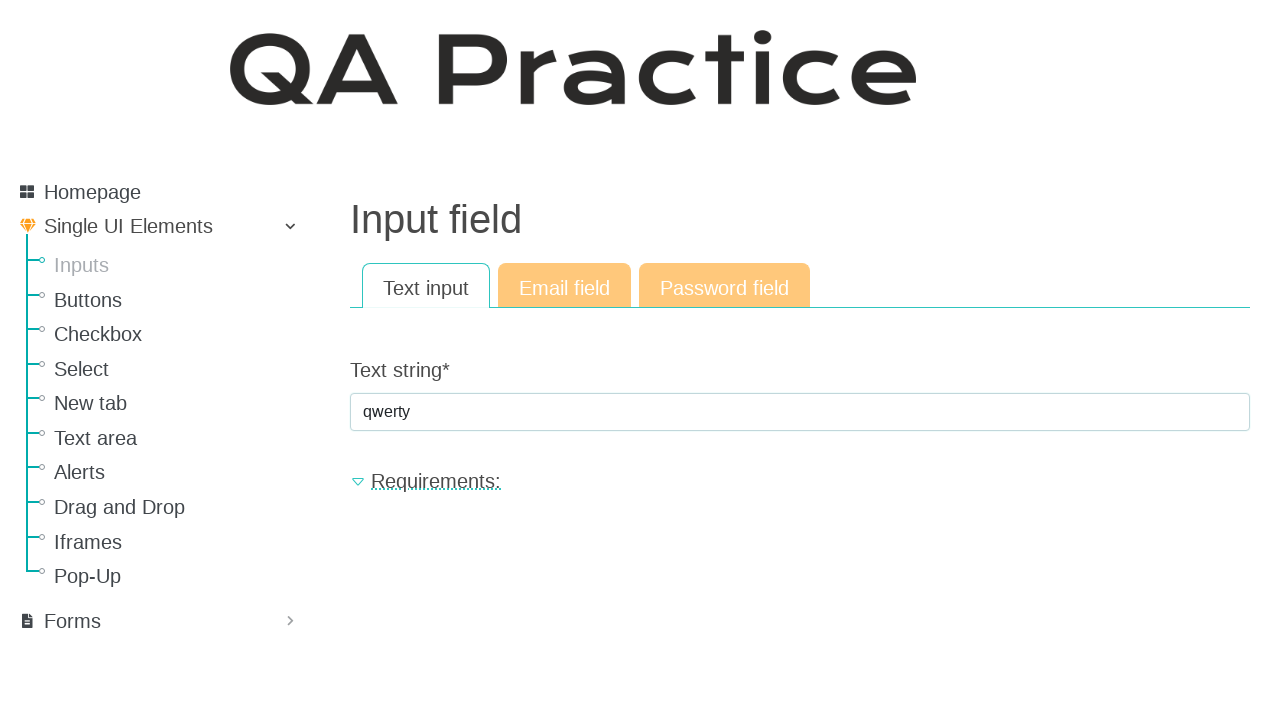

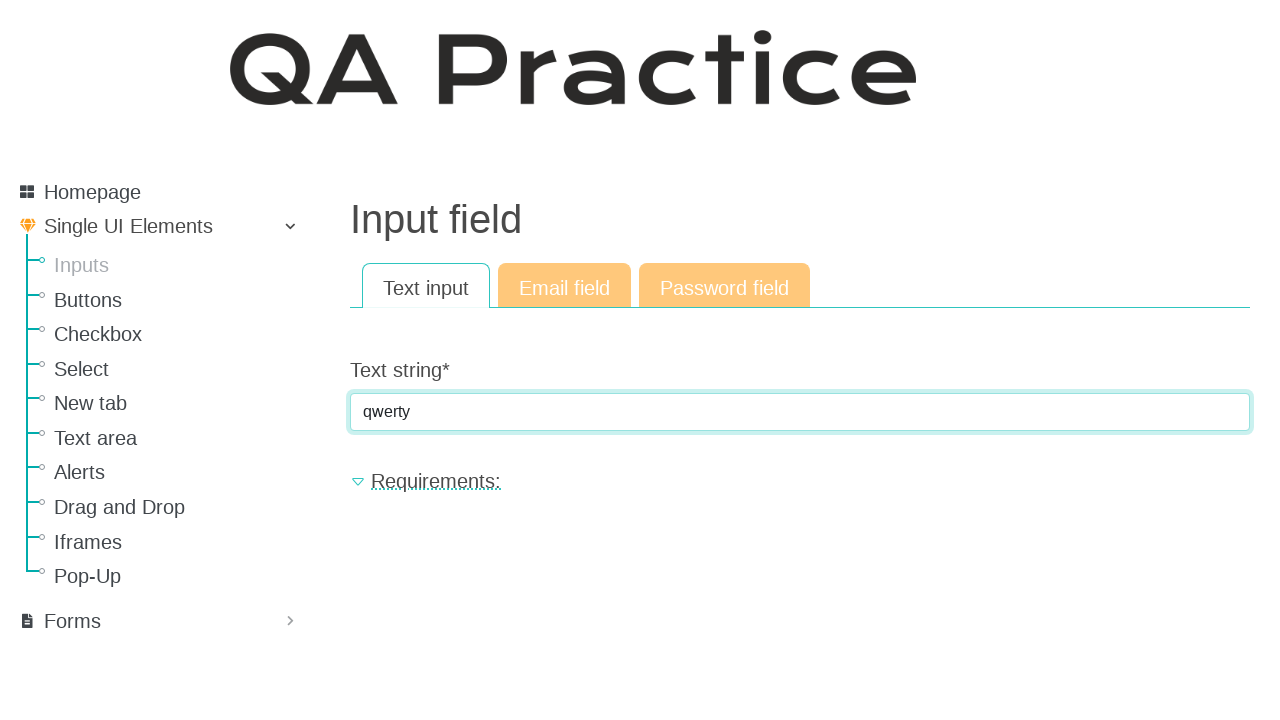